Tests clicking on an arrival image and navigating to the product page

Starting URL: https://practice.automationtesting.in

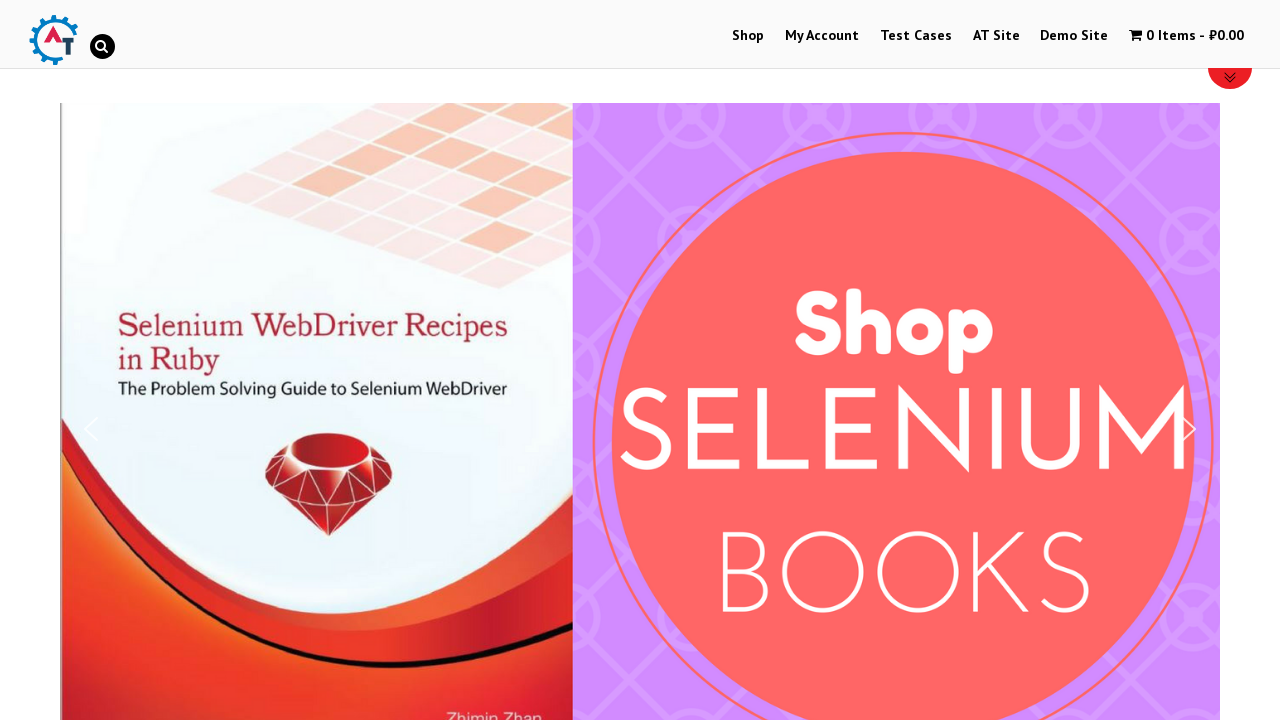

Clicked on Shop menu at (748, 36) on text=Shop
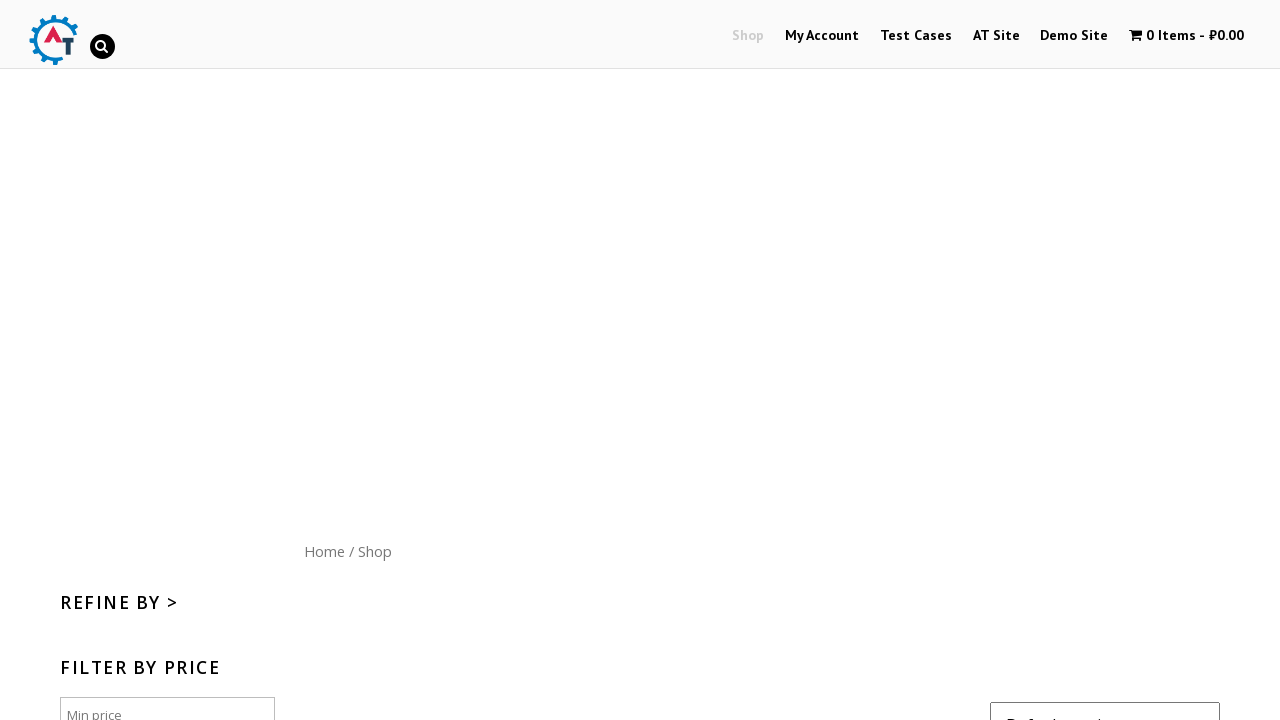

Clicked on Home menu at (324, 551) on text=Home
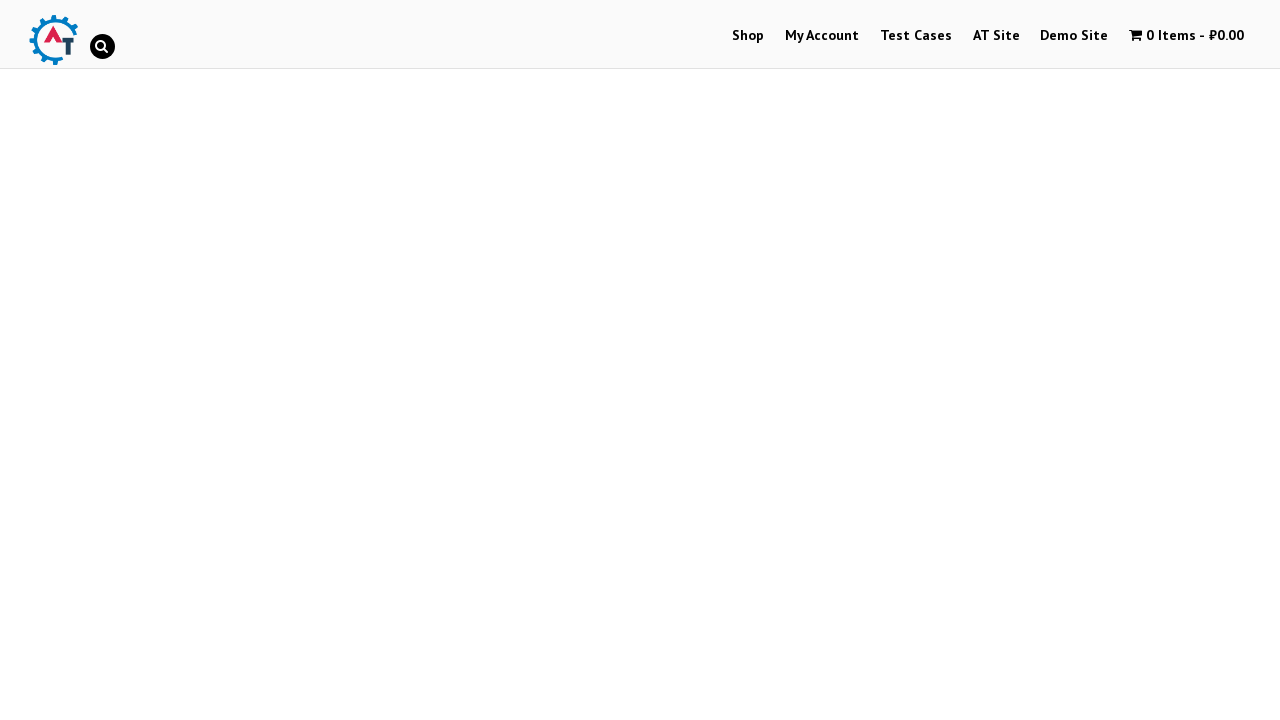

Clicked on the first arrival product image at (241, 361) on .products .product:first-child img
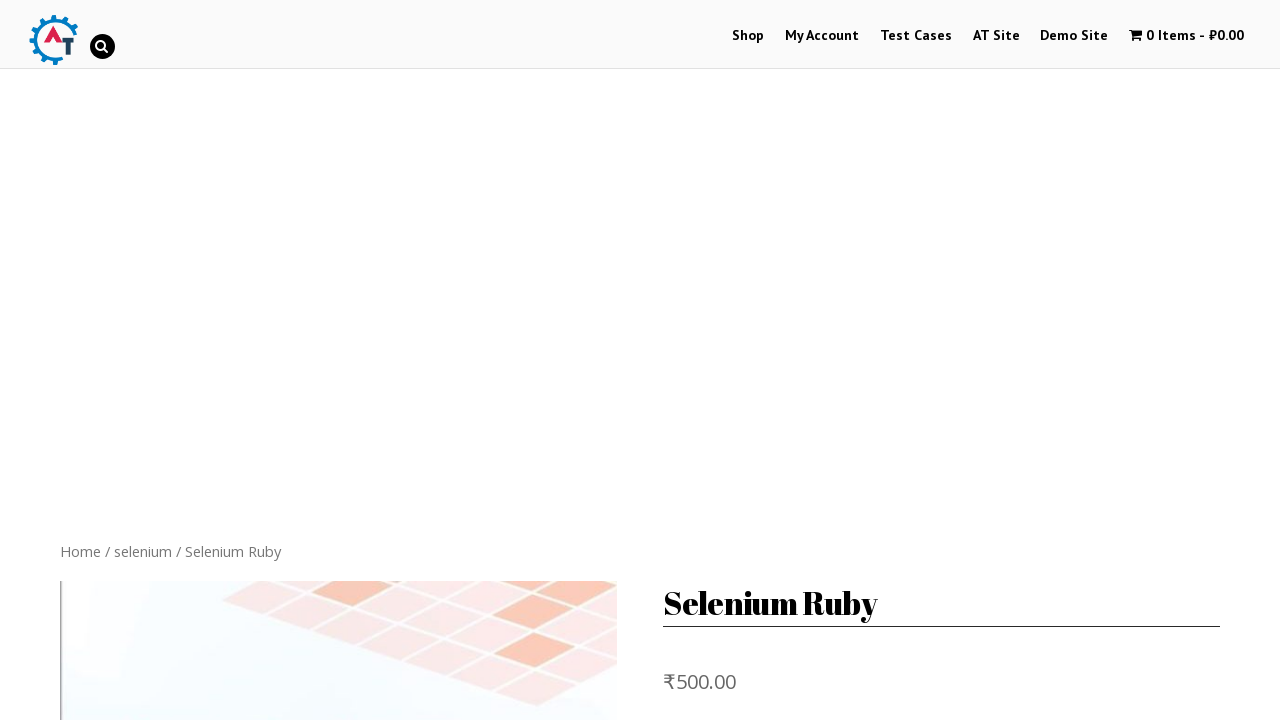

Navigated to product page and product title loaded
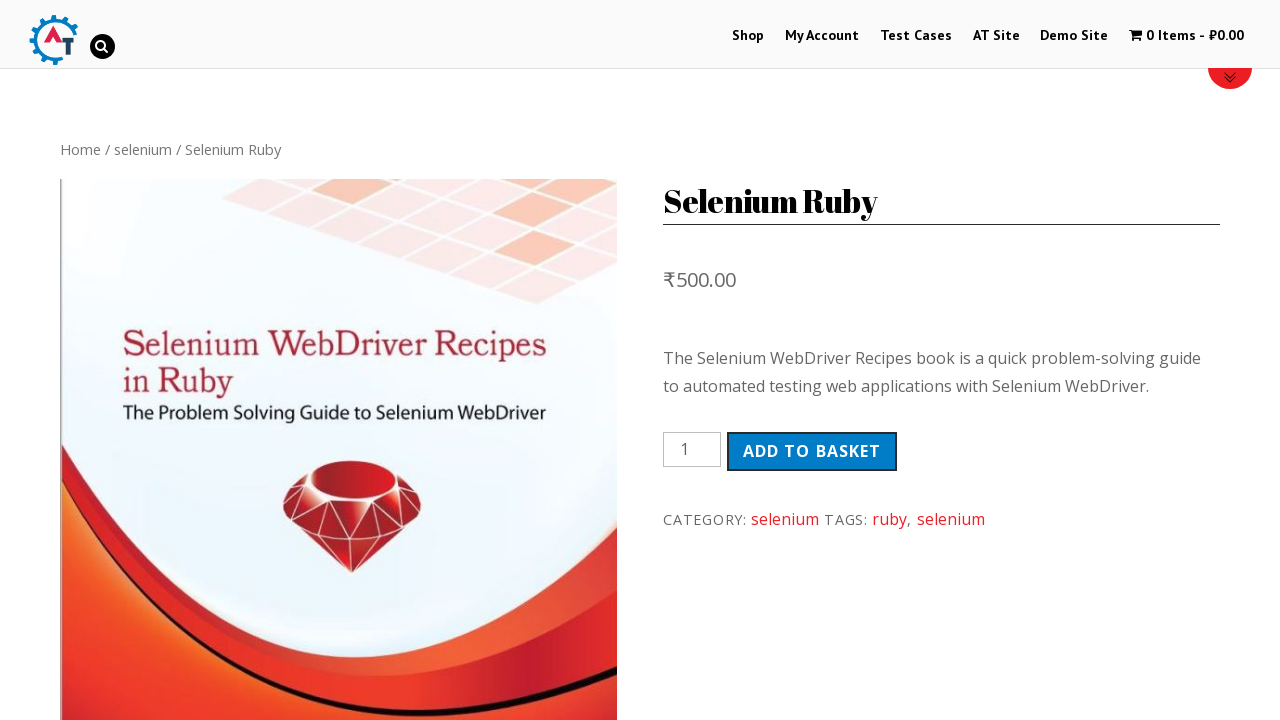

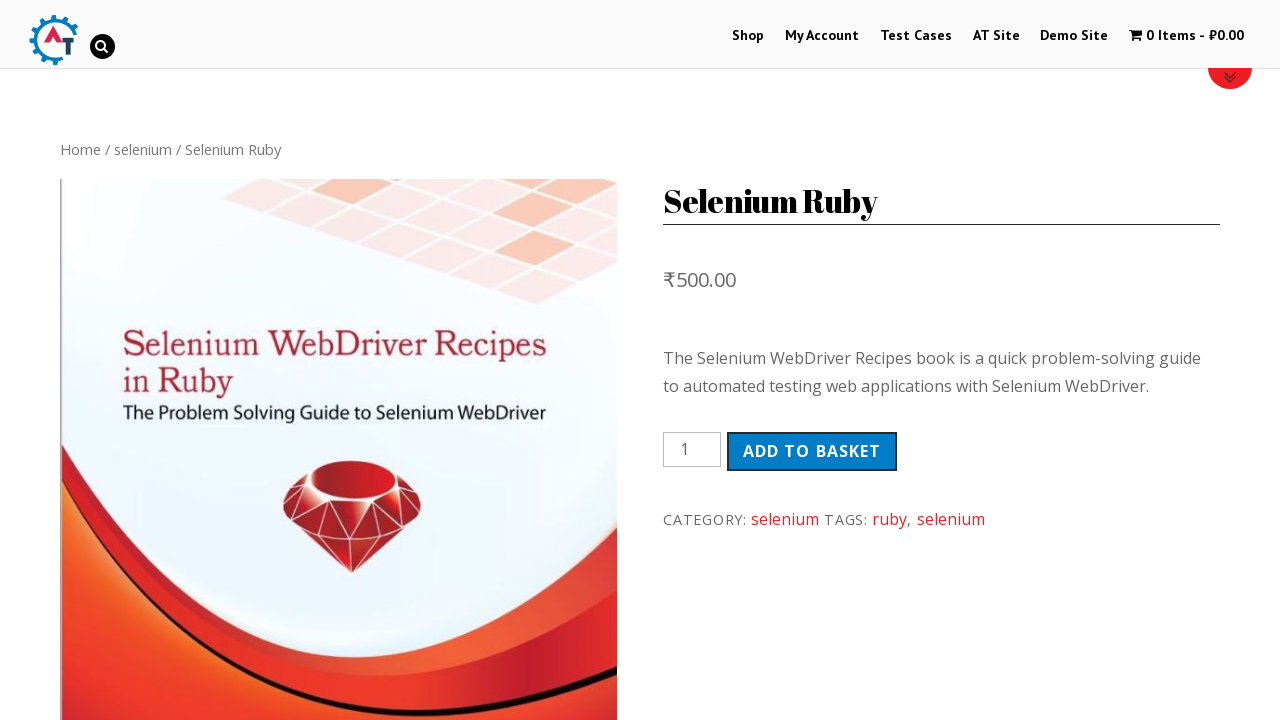